Tests dropdown menu functionality by selecting options using different methods (by index, by value, by visible text), verifying selections, and checking the total number of dropdown options.

Starting URL: https://the-internet.herokuapp.com/dropdown

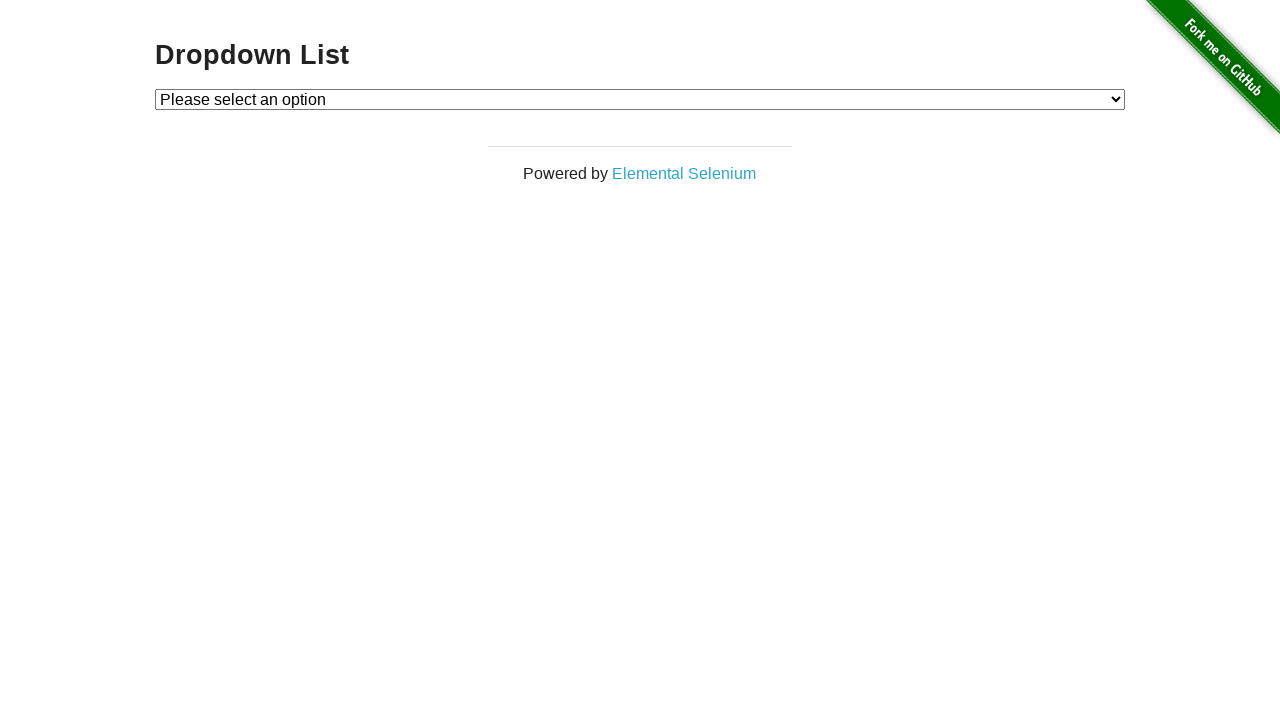

Located dropdown element with selector 'select#dropdown'
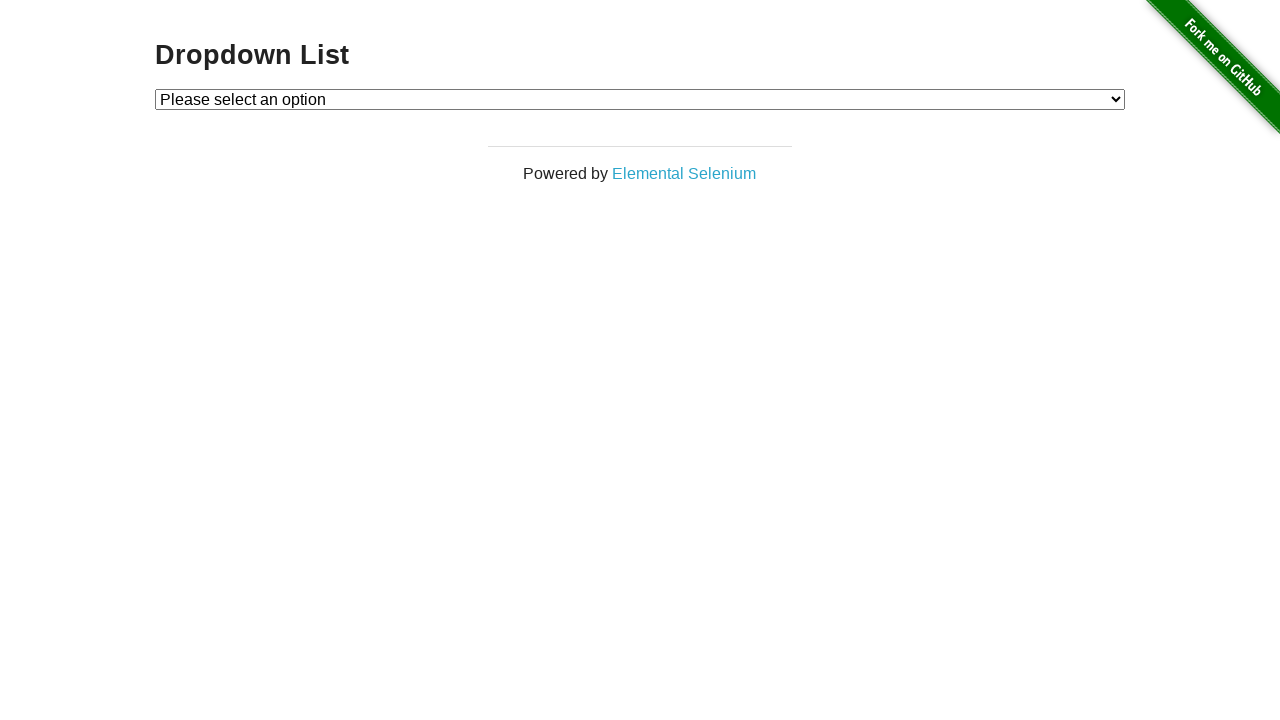

Selected Option 1 by index (index 1) on select#dropdown
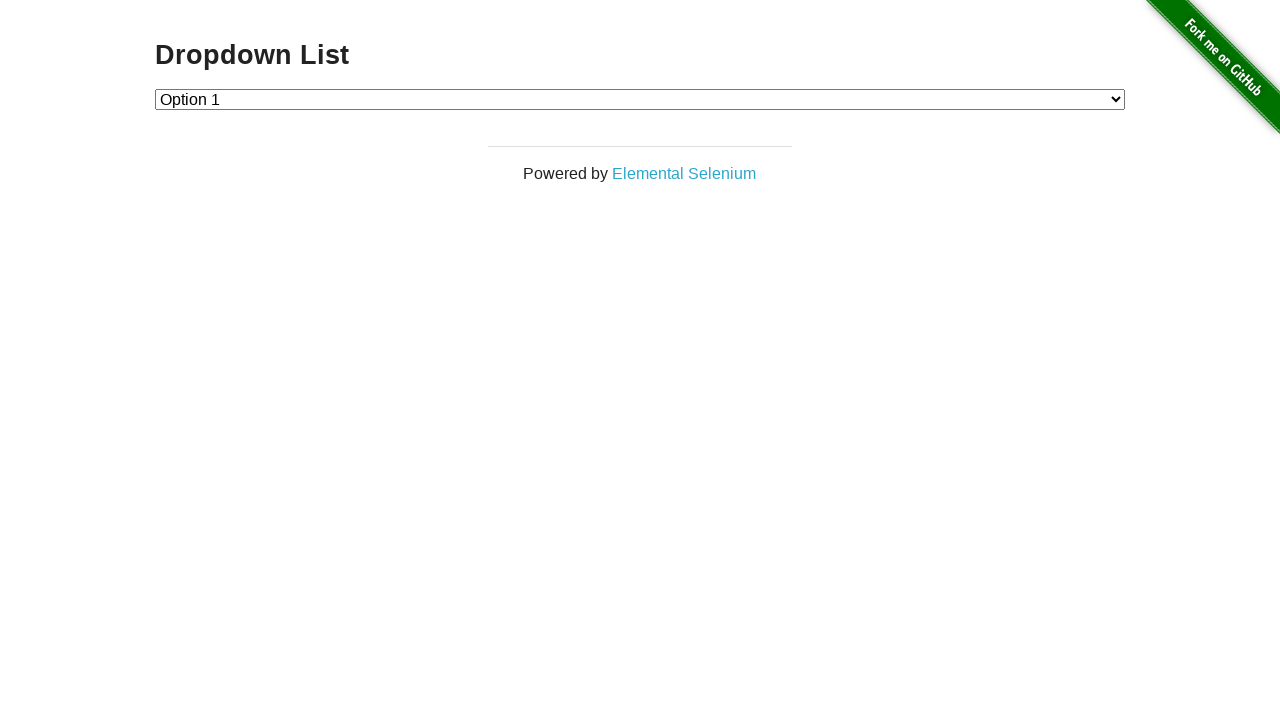

Waited 500ms for selection to register
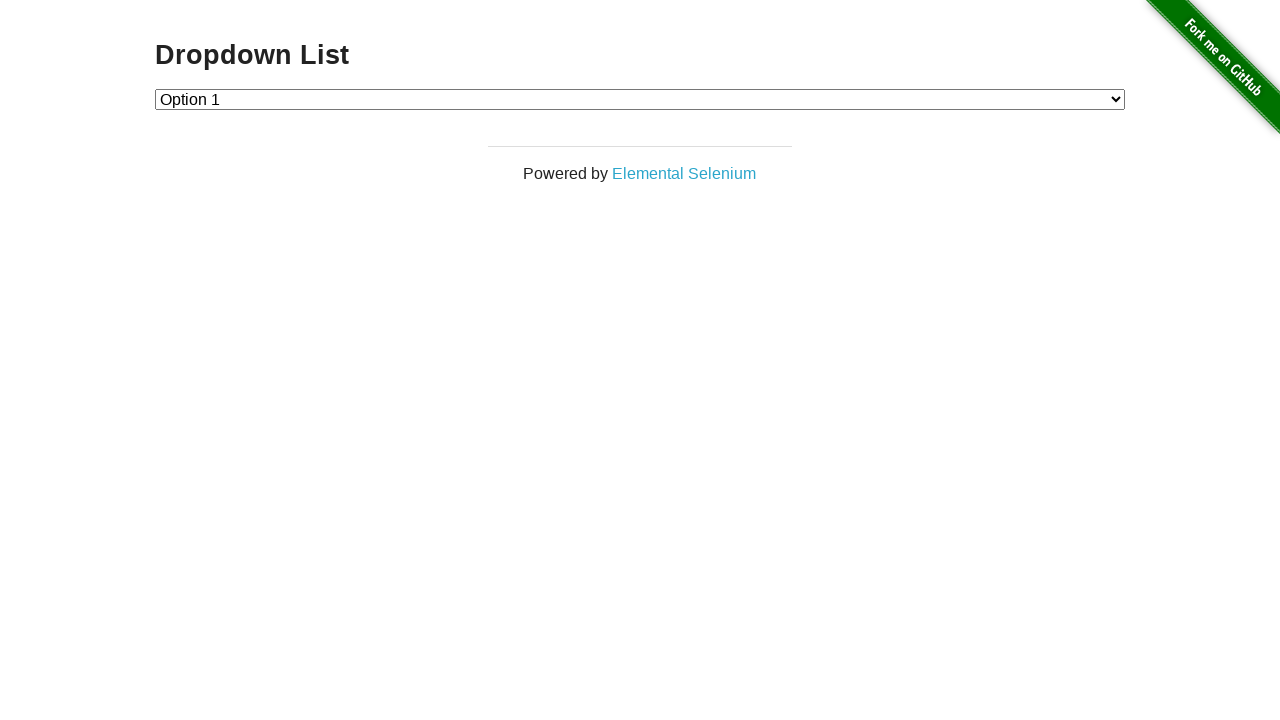

Selected Option 2 by value '2' on select#dropdown
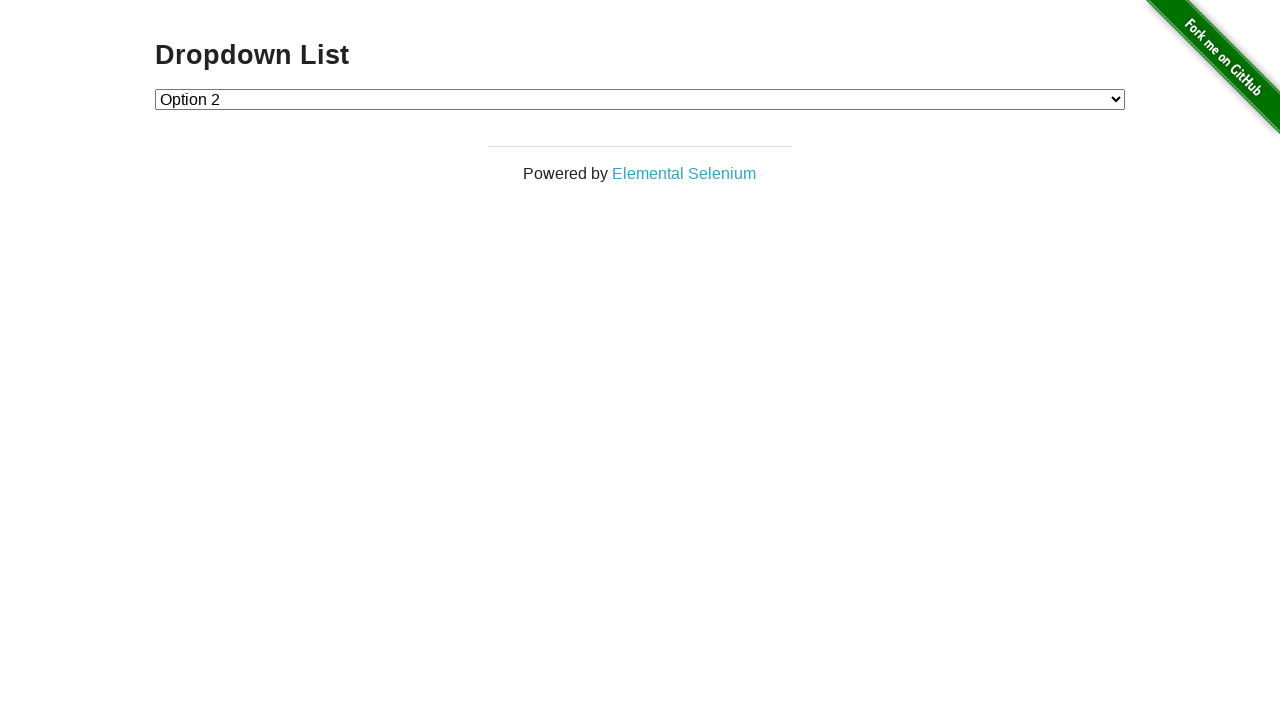

Waited 500ms for selection to register
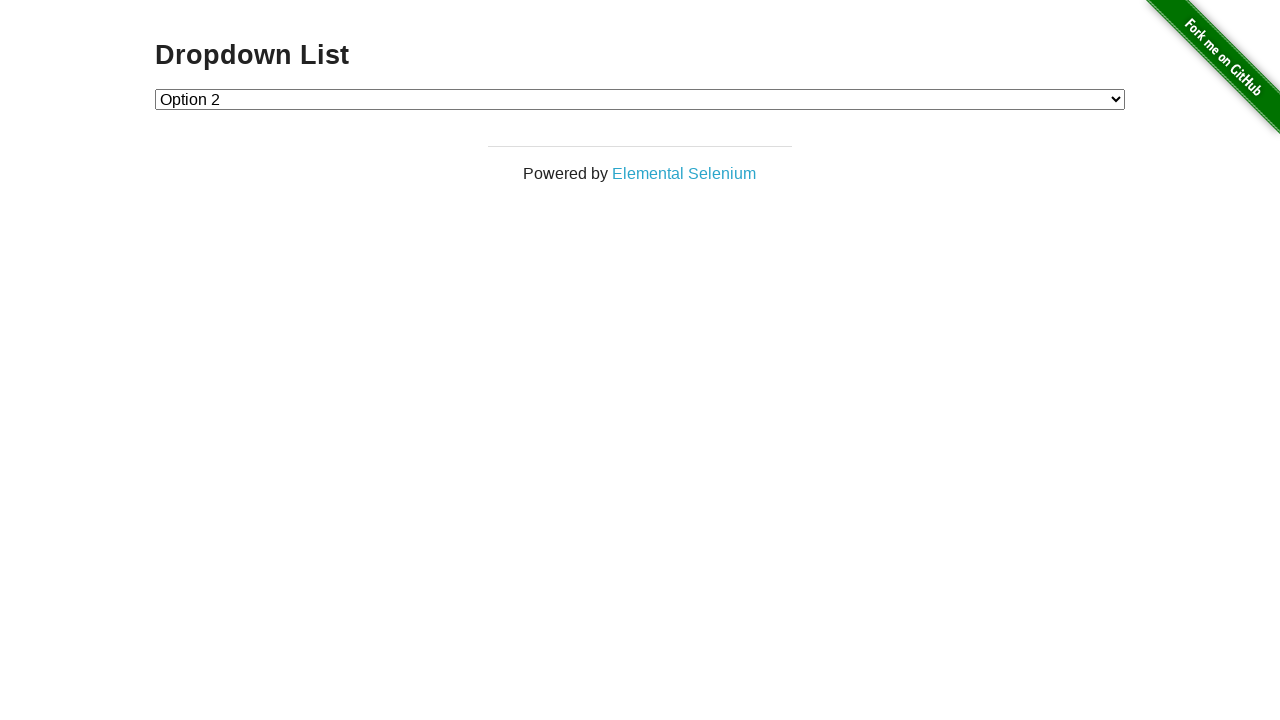

Selected Option 1 by visible text label 'Option 1' on select#dropdown
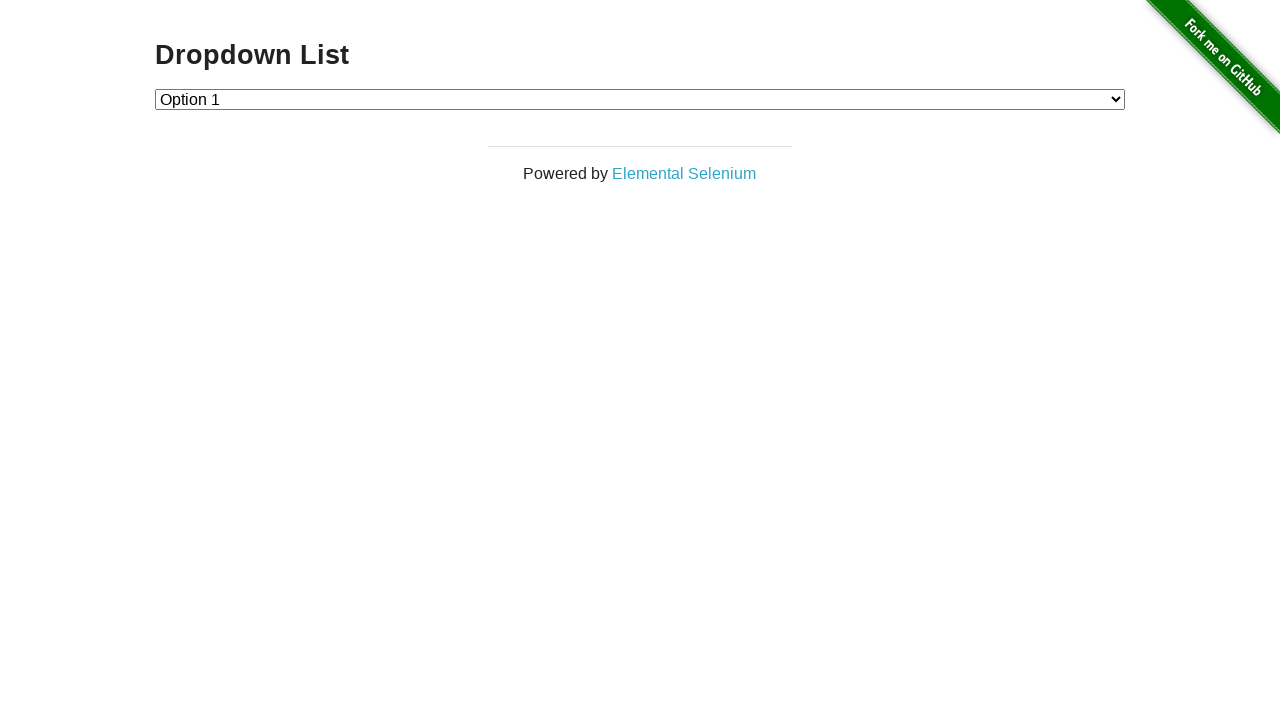

Waited 500ms for selection to register
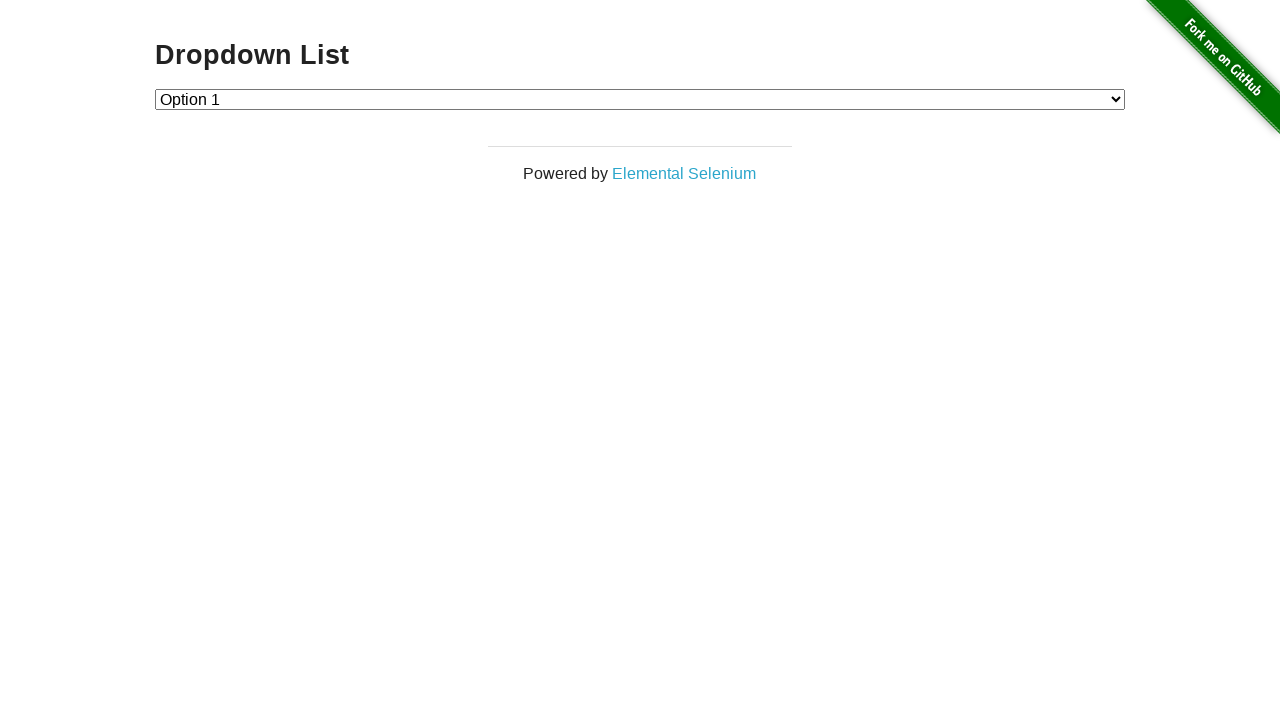

Retrieved all dropdown options - total count: 3
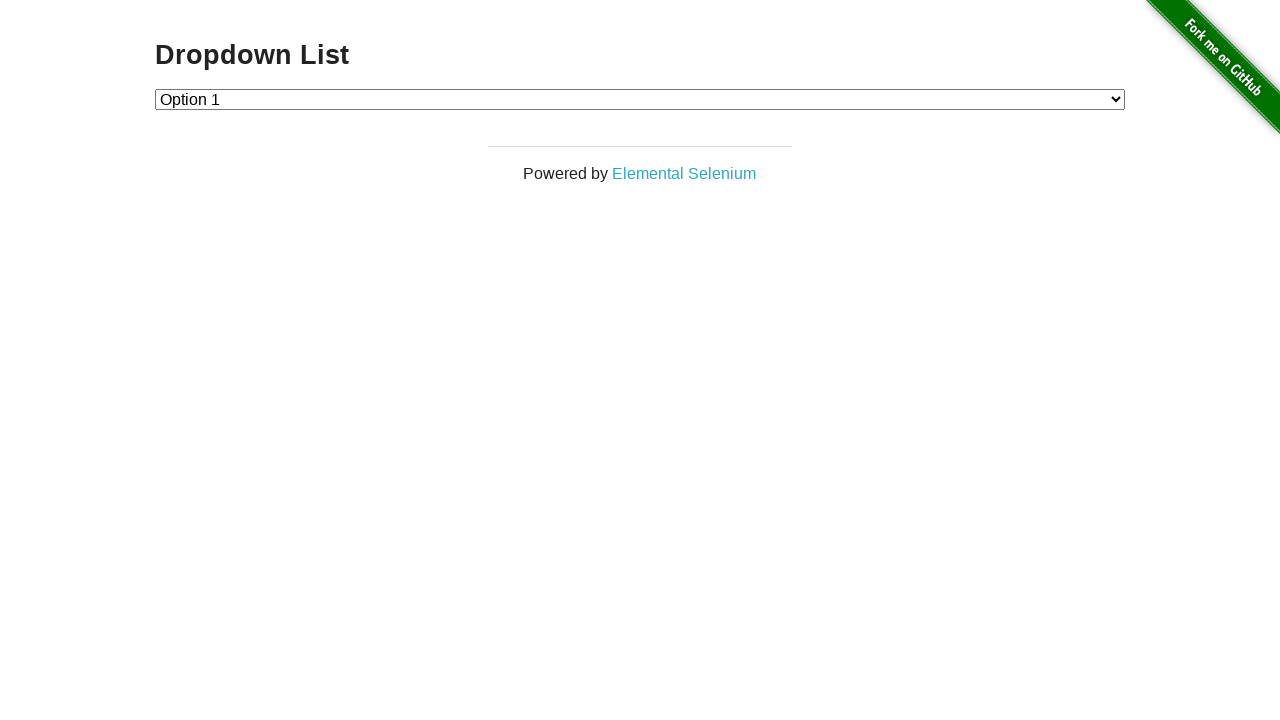

Verified that dropdown has at least one option
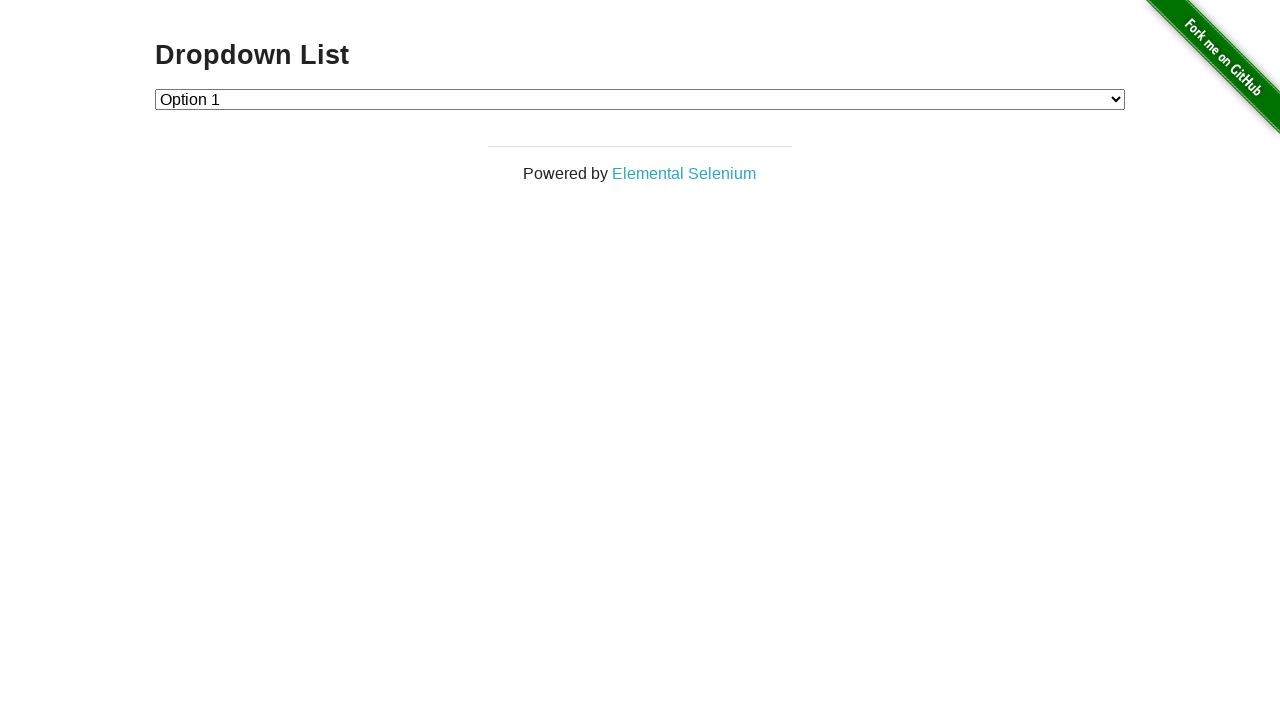

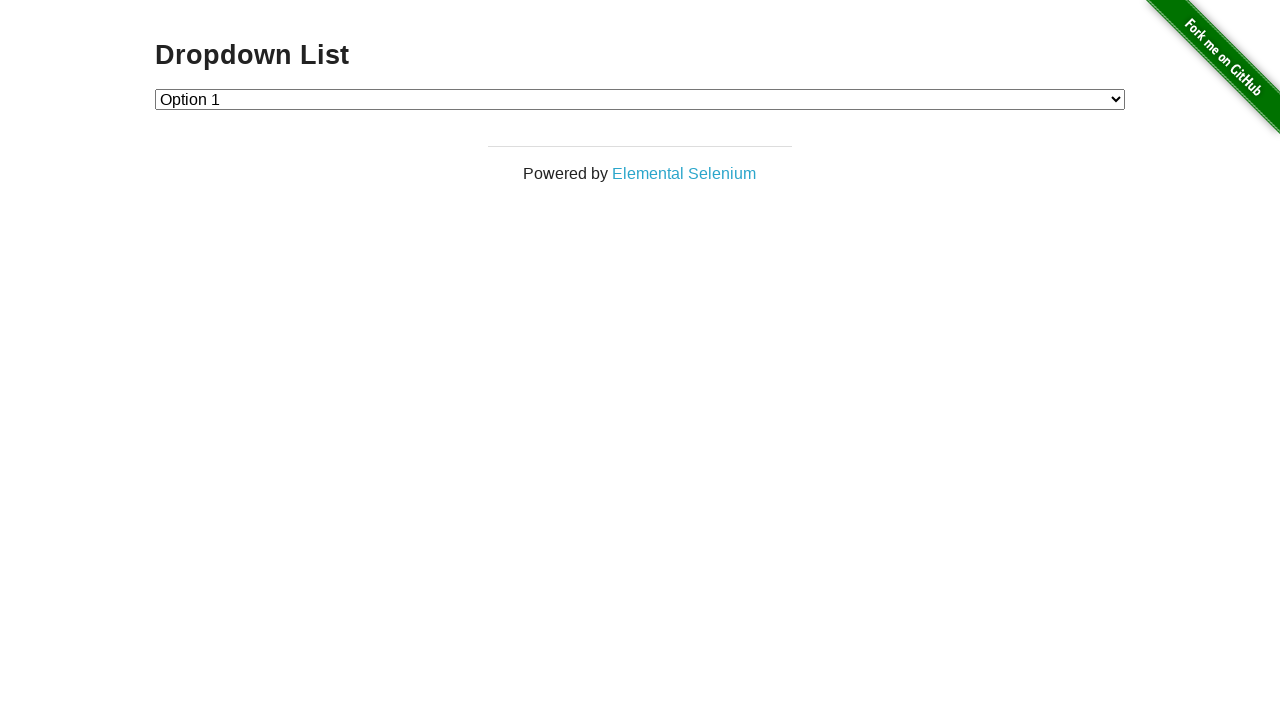